Tests dropdown selection functionality by selecting an option from a dropdown menu using visible text

Starting URL: https://demoqa.com/select-menu

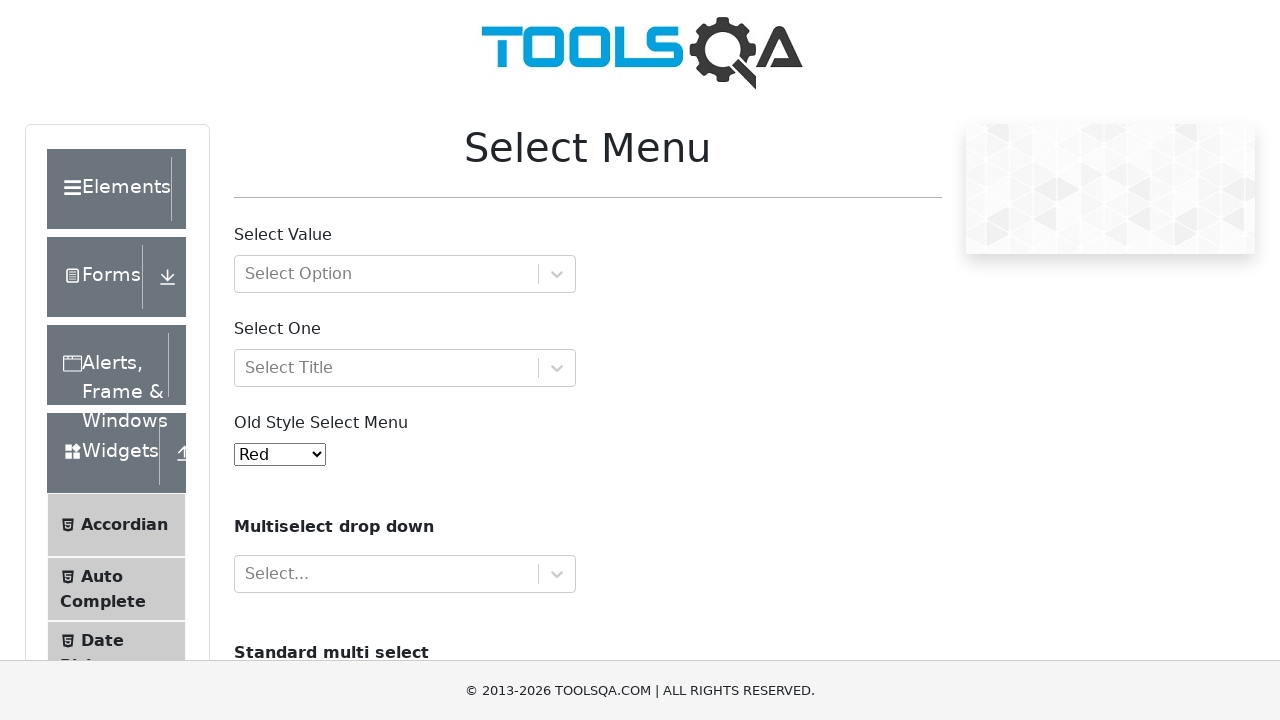

Navigated to select menu demo page
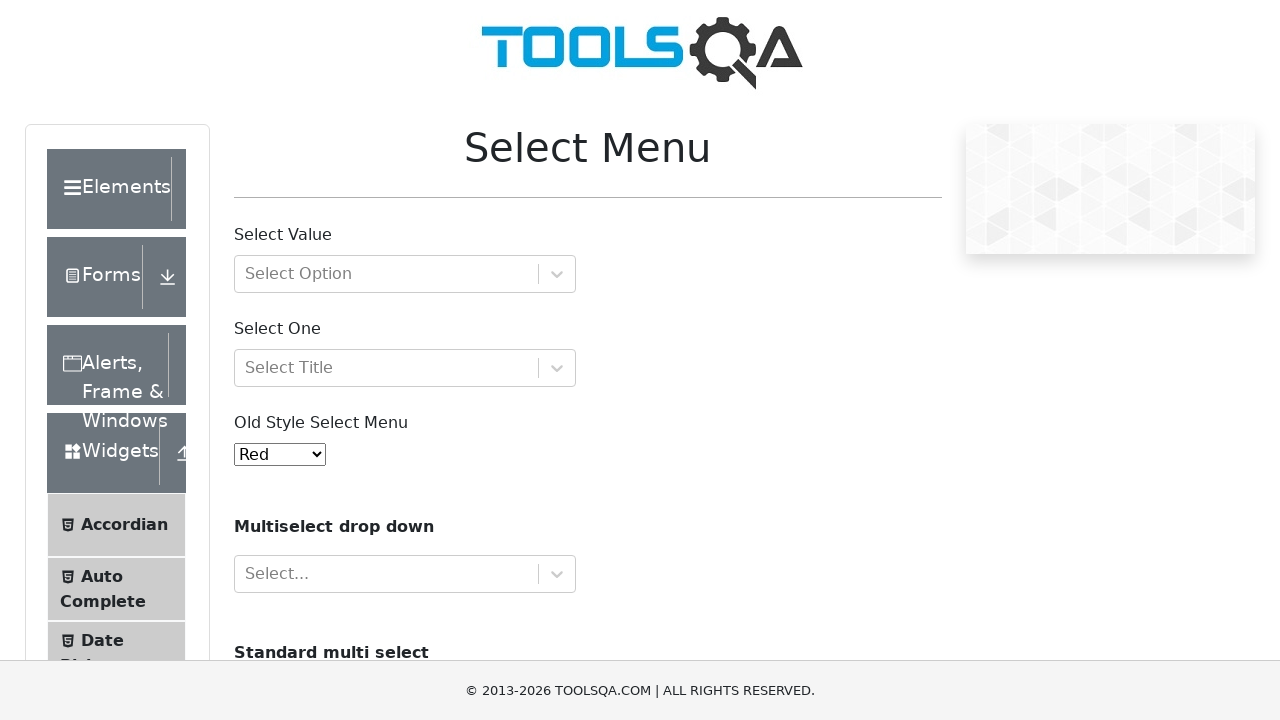

Selected 'White' option from old select menu dropdown on #oldSelectMenu
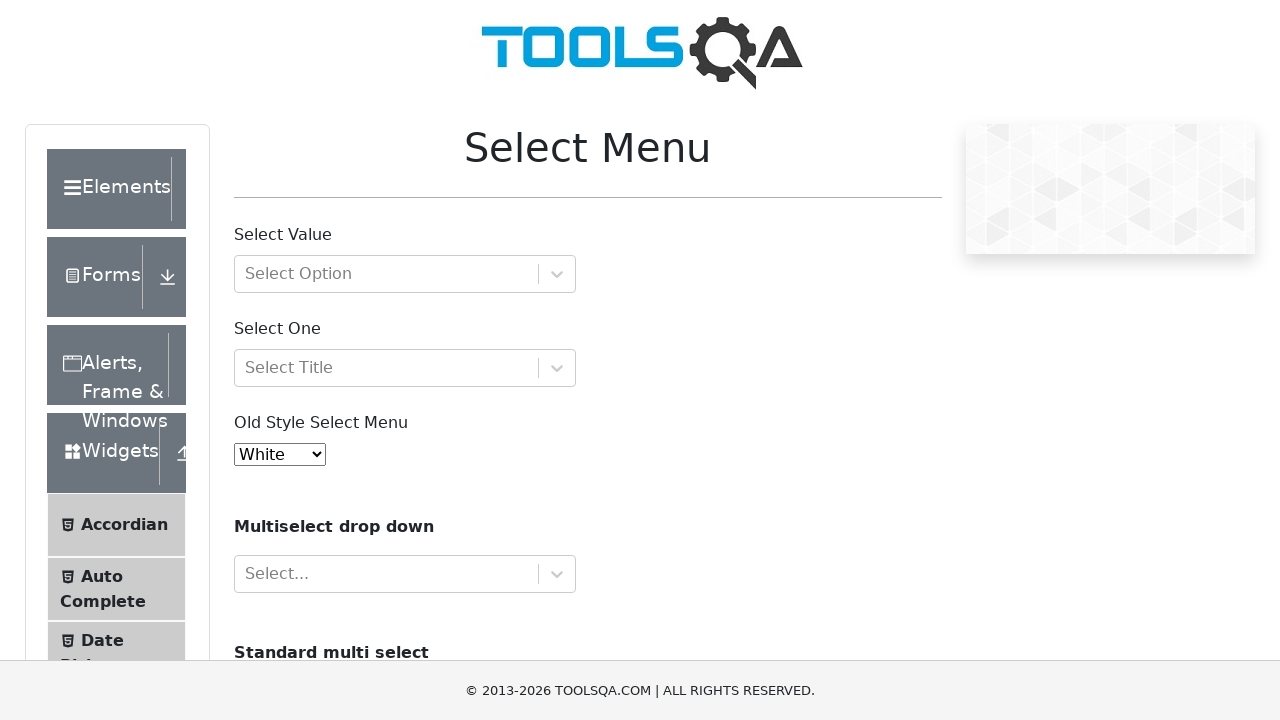

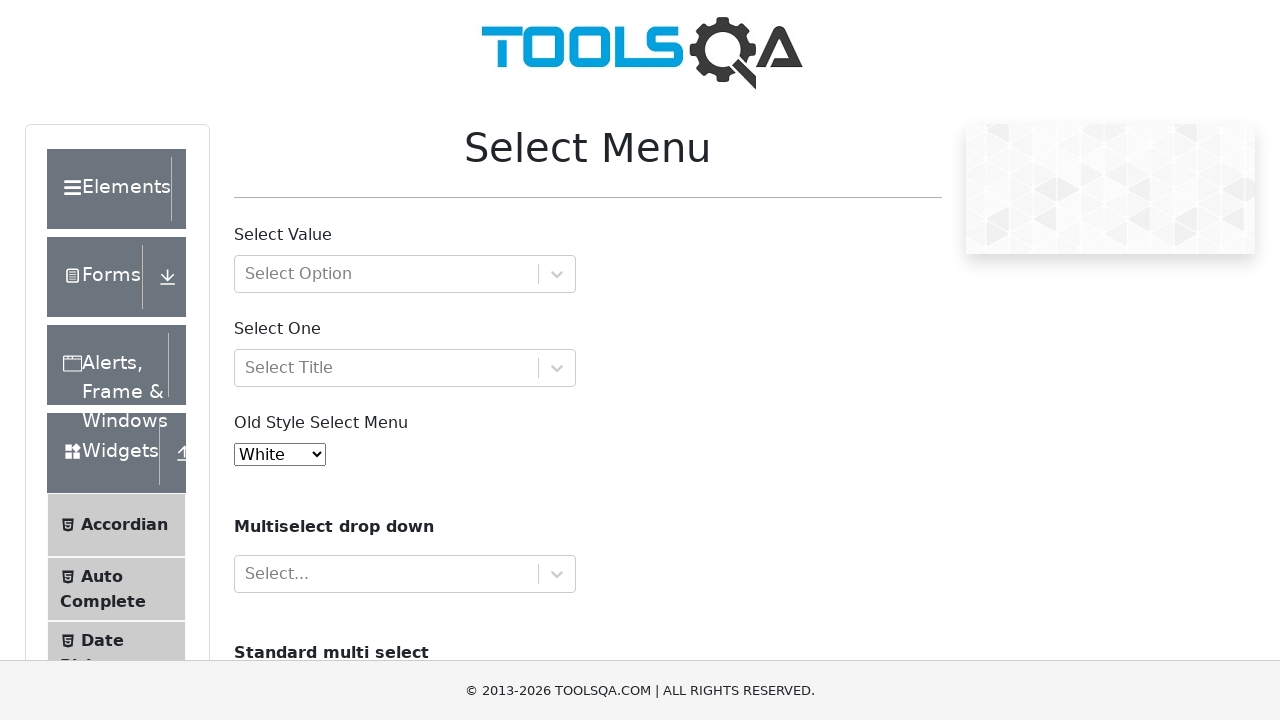